Navigates to BooksWagon website and performs hover actions to access the signup link from the user menu

Starting URL: https://www.bookswagon.com

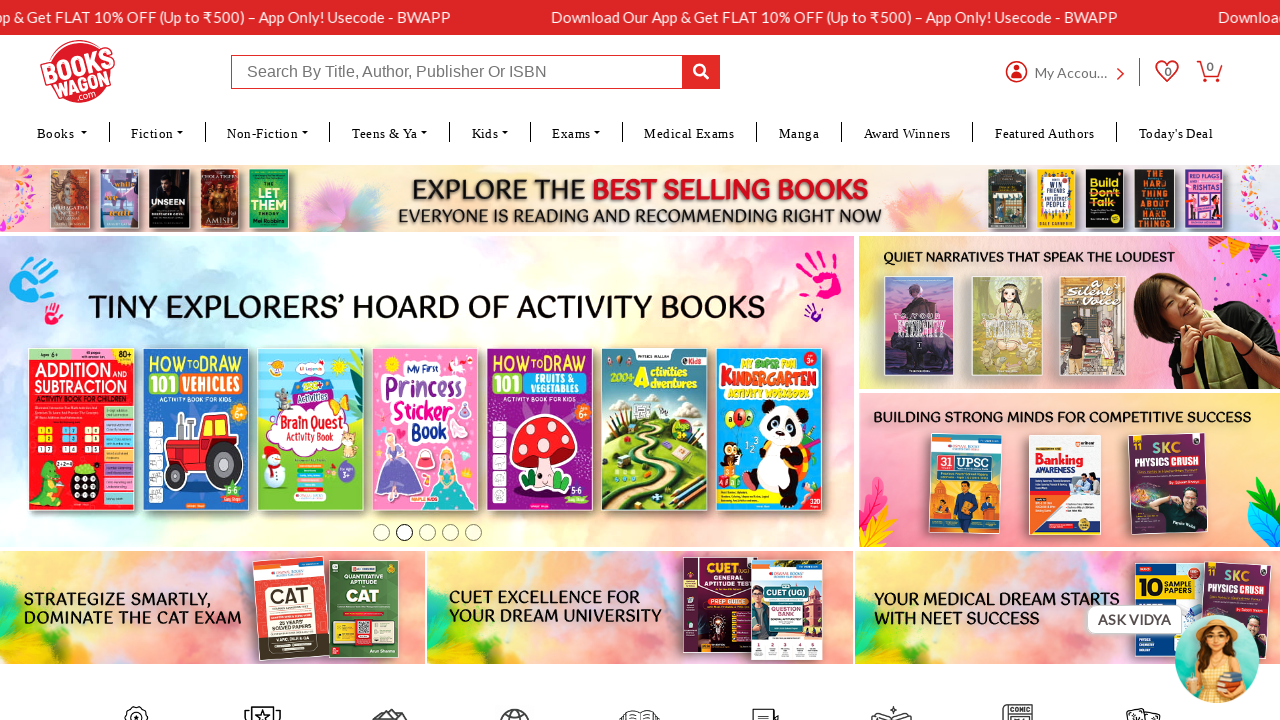

Navigated to BooksWagon website
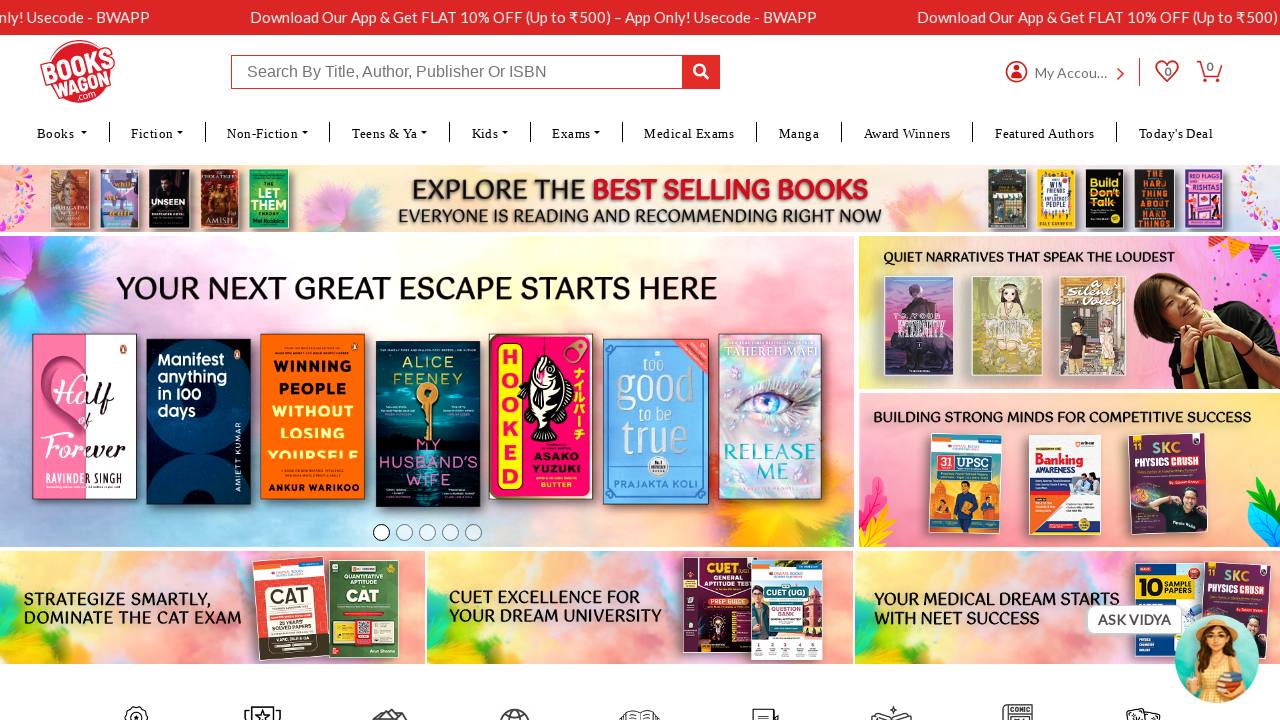

Hovered over user menu element at (1072, 72) on #ctl00_lblUser
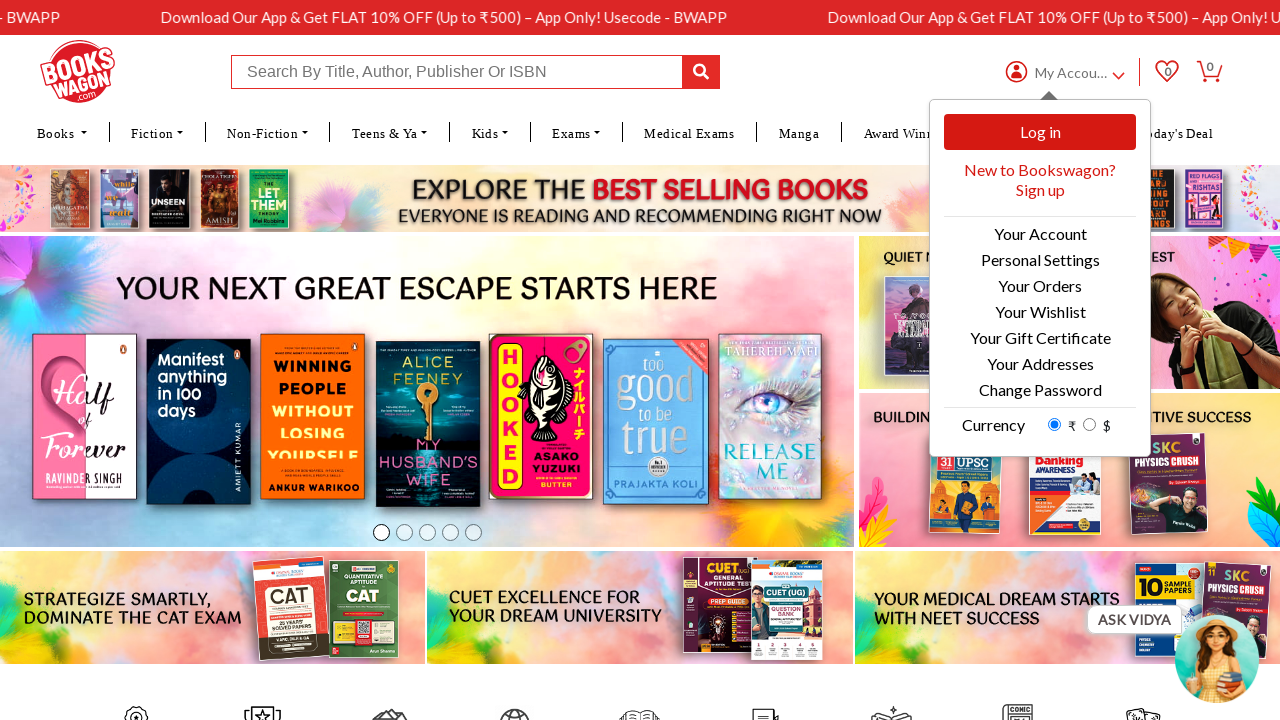

Clicked signup link from user menu at (1040, 180) on a.themecolor.headersignuplink
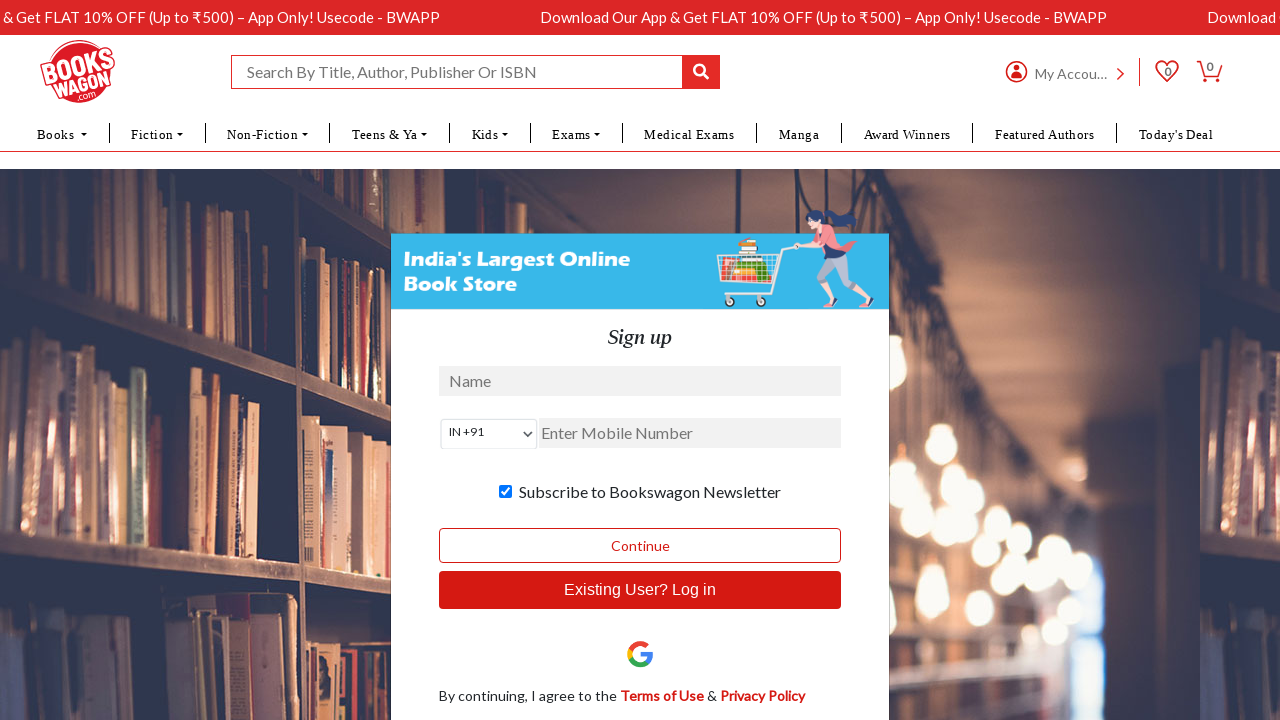

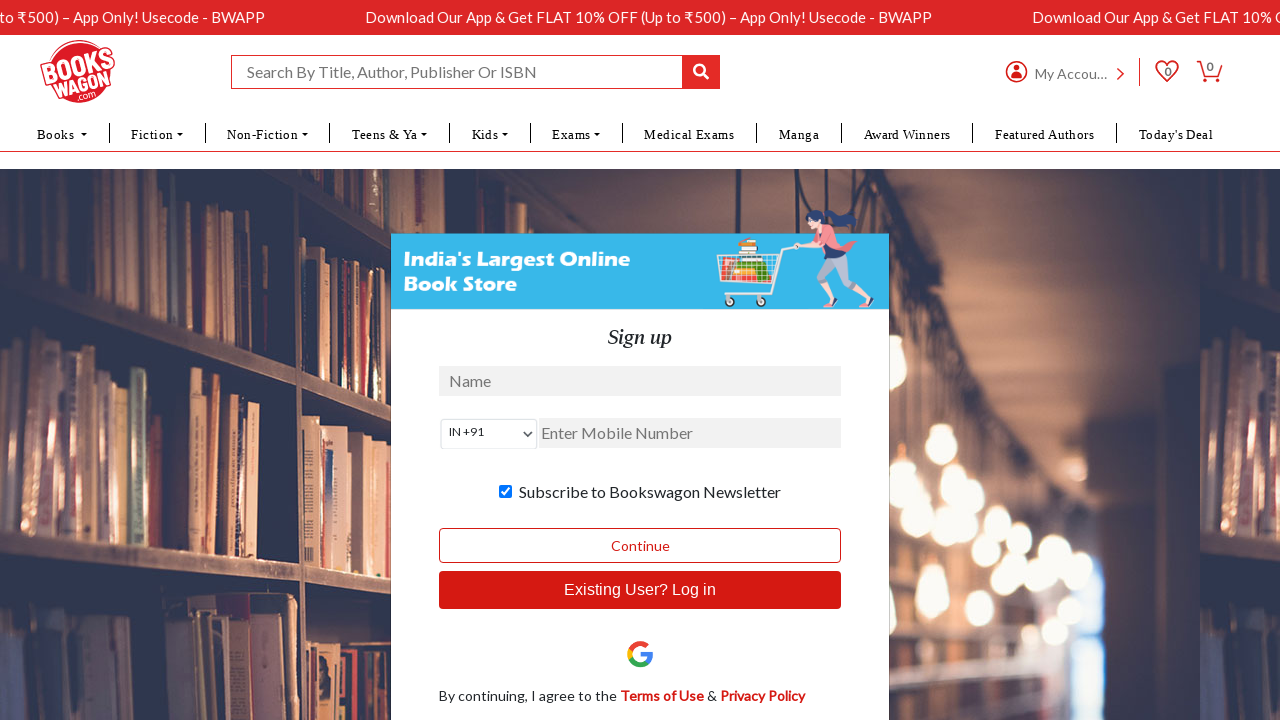